Waits for a house price to drop to $100, clicks the book button, solves a mathematical problem, and submits the answer

Starting URL: http://suninjuly.github.io/explicit_wait2.html

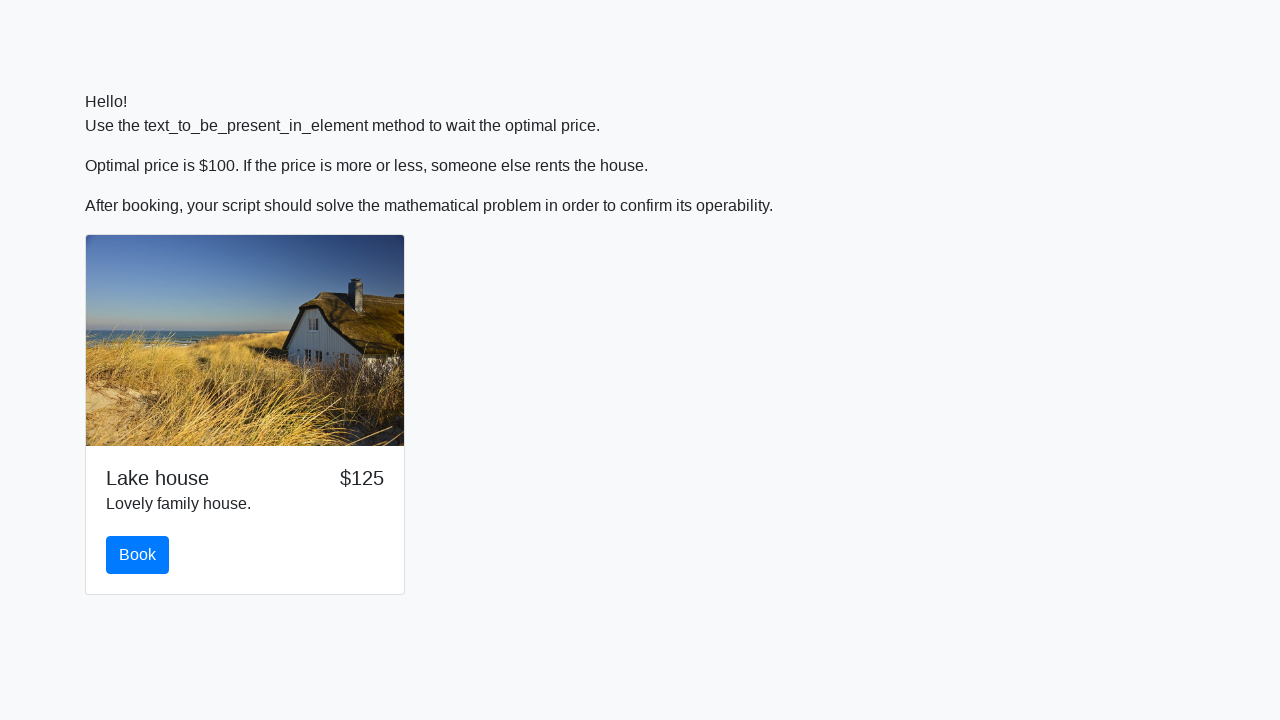

Waited for house price to drop to $100
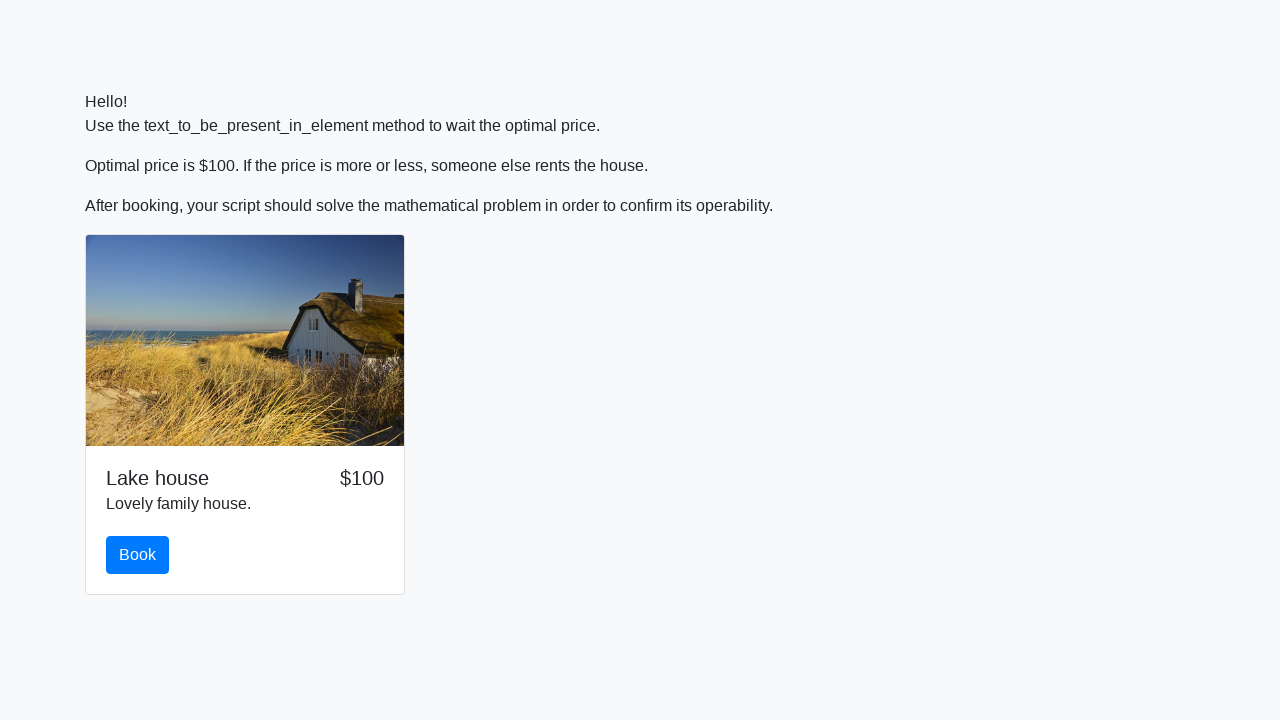

Clicked the book button at (138, 555) on #book
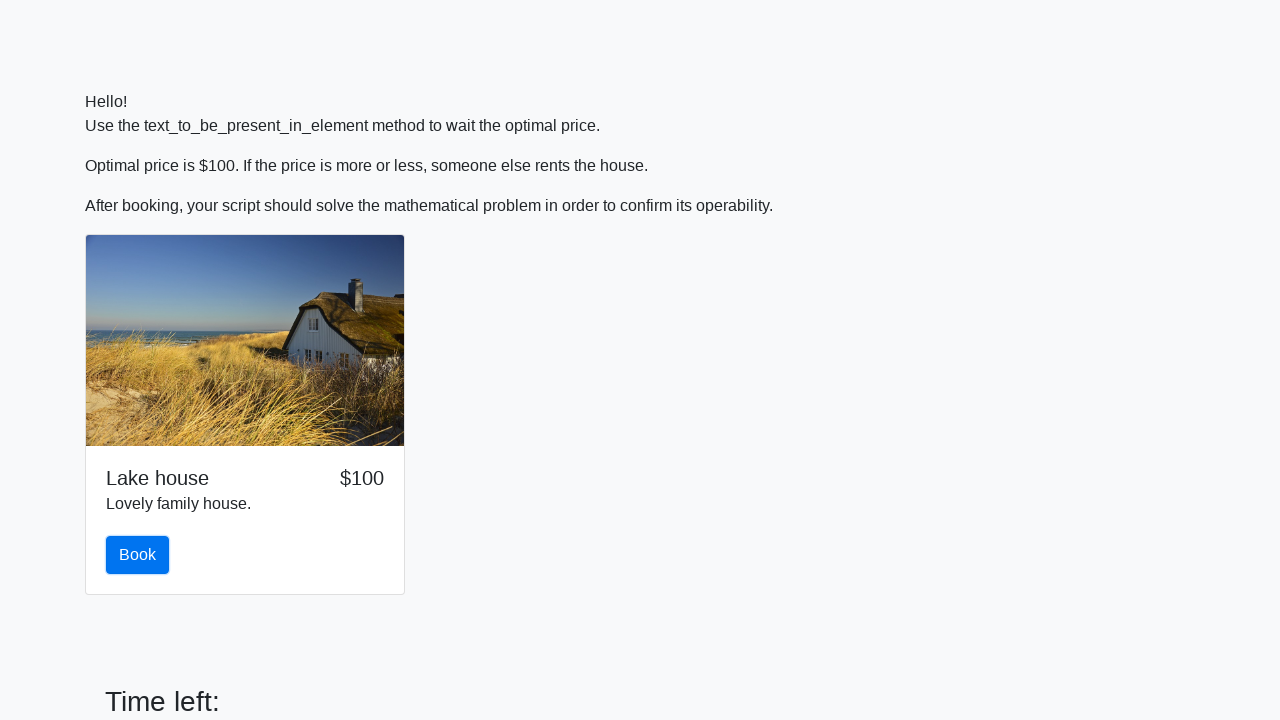

Retrieved x value from input field
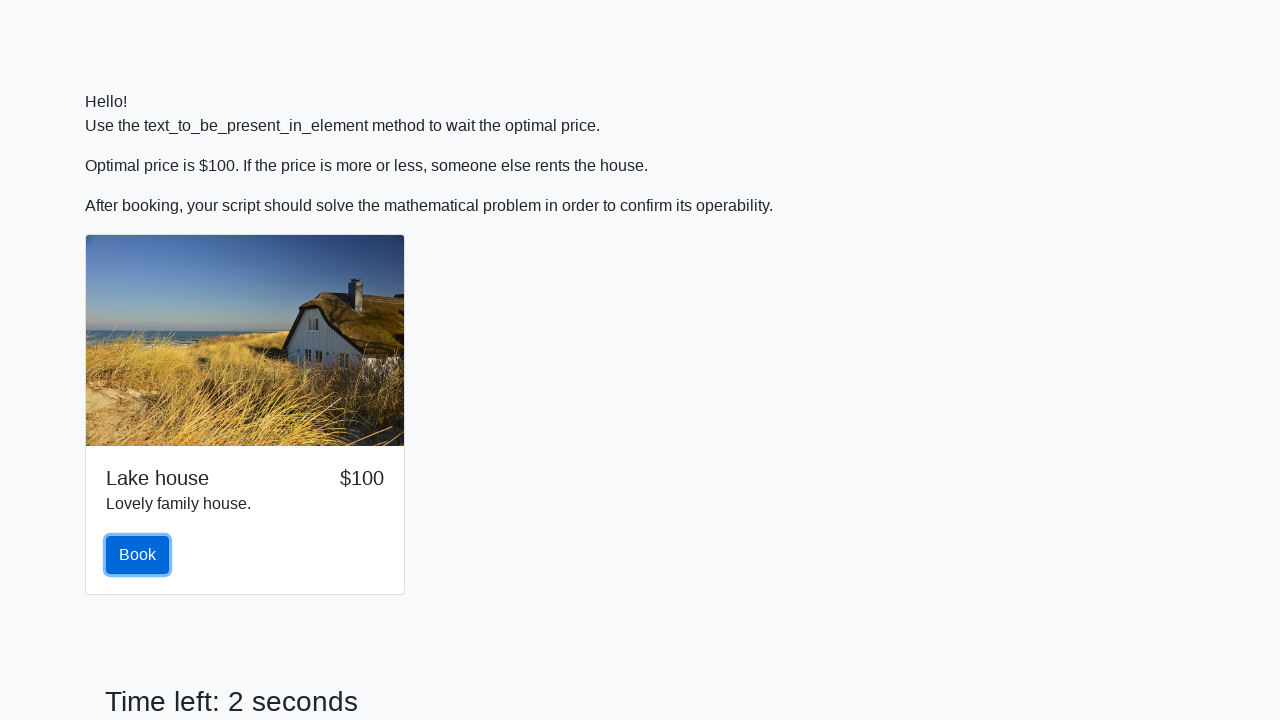

Calculated mathematical answer: log(abs(12*sin(932))) = 2.3444035826772964
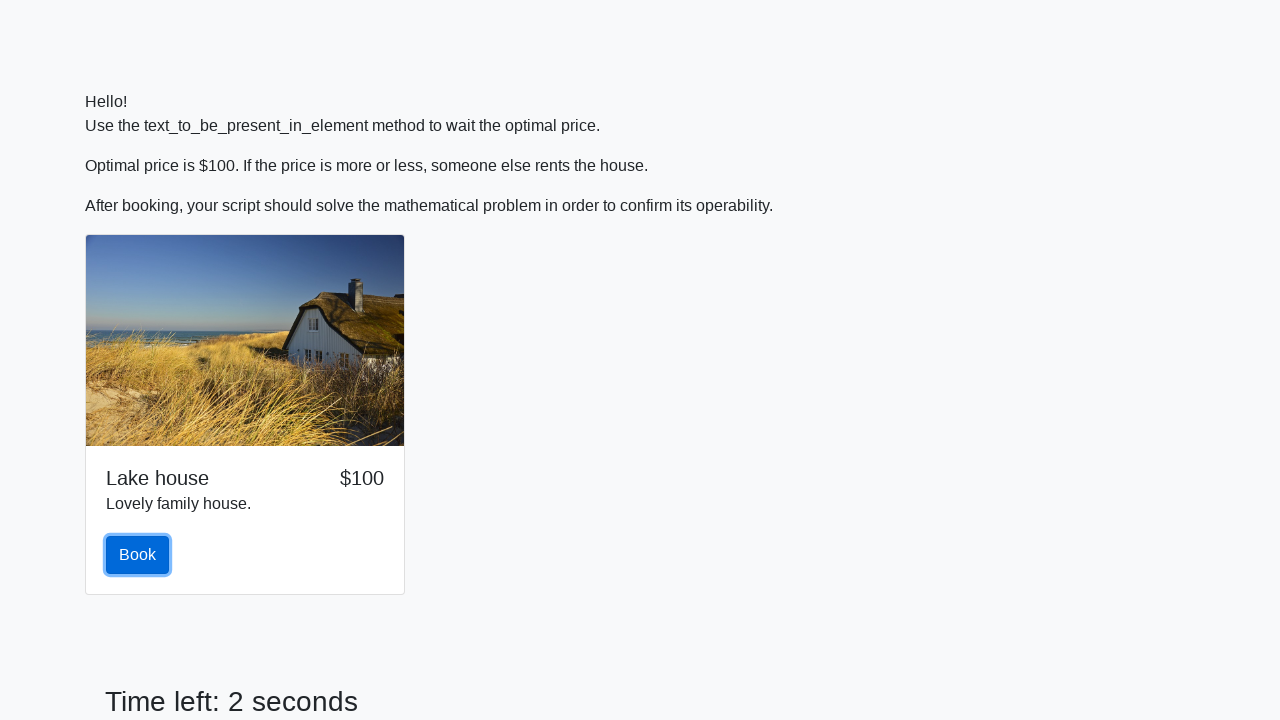

Filled answer field with calculated result on #answer
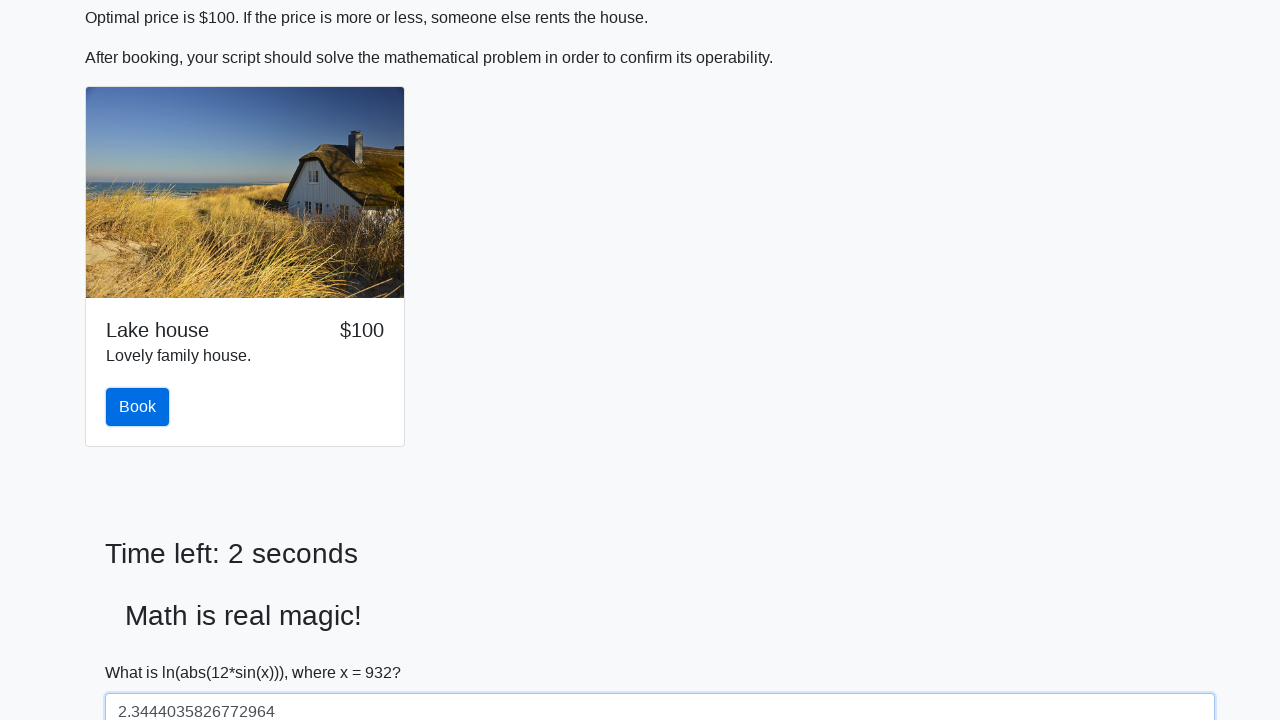

Clicked solve button to submit the answer at (143, 651) on #solve
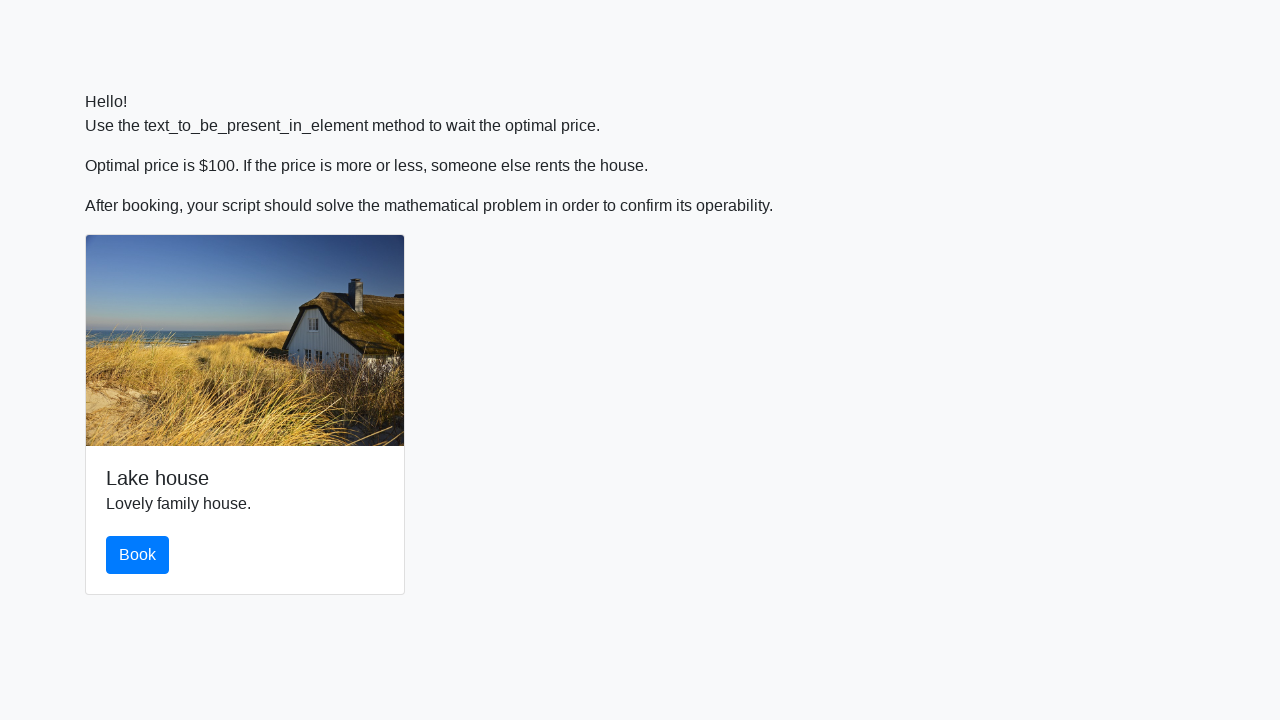

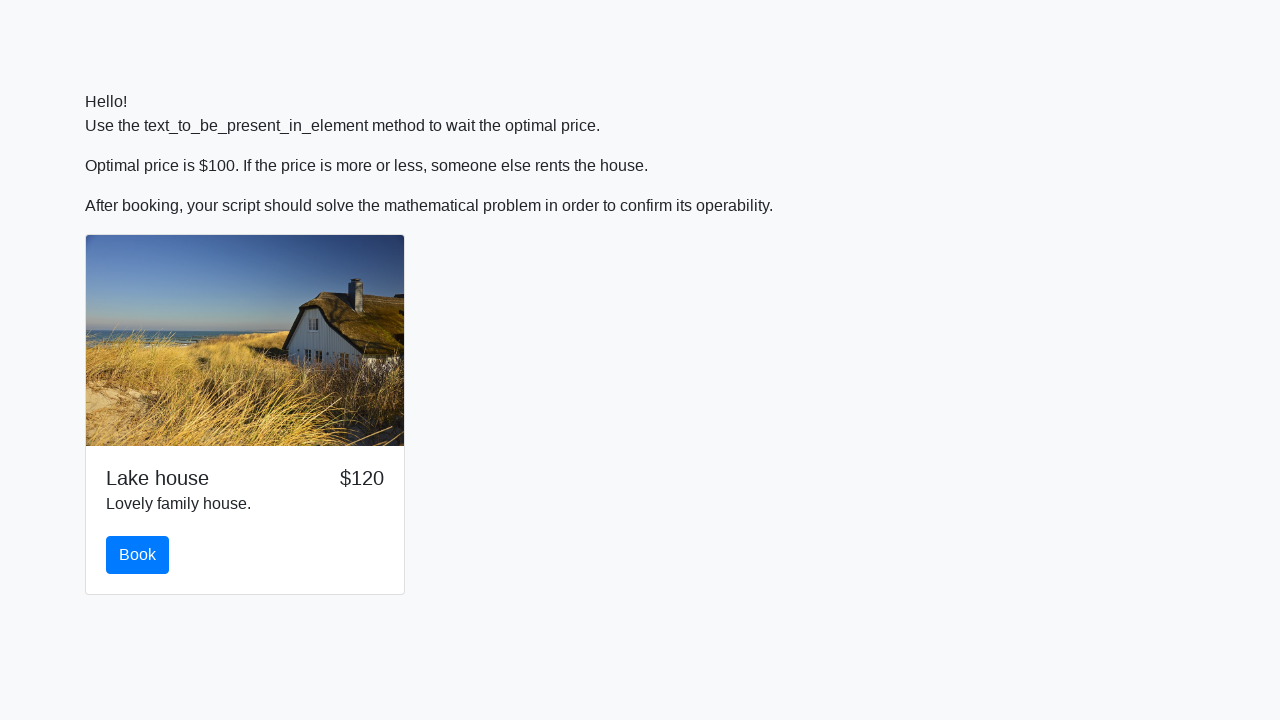